Smoke test that verifies the page title is "OrangeHRM"

Starting URL: https://opensource-demo.orangehrmlive.com/web/index.php/auth/login

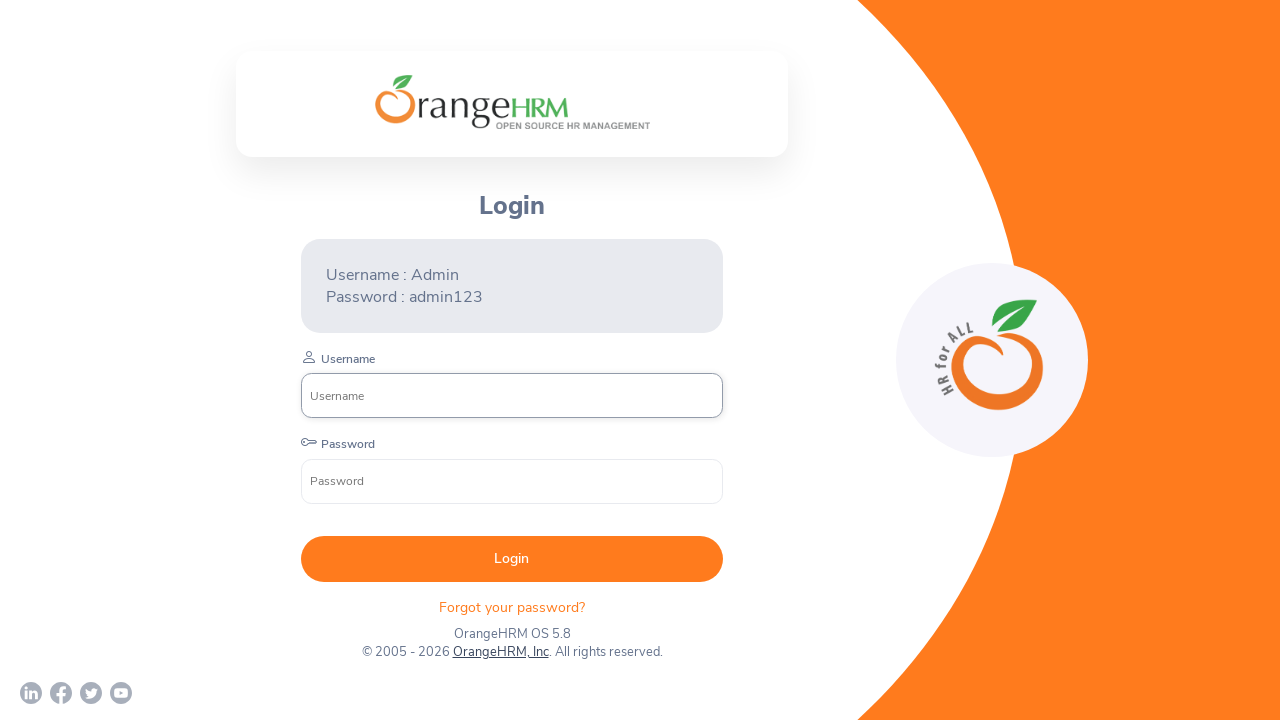

Retrieved page title
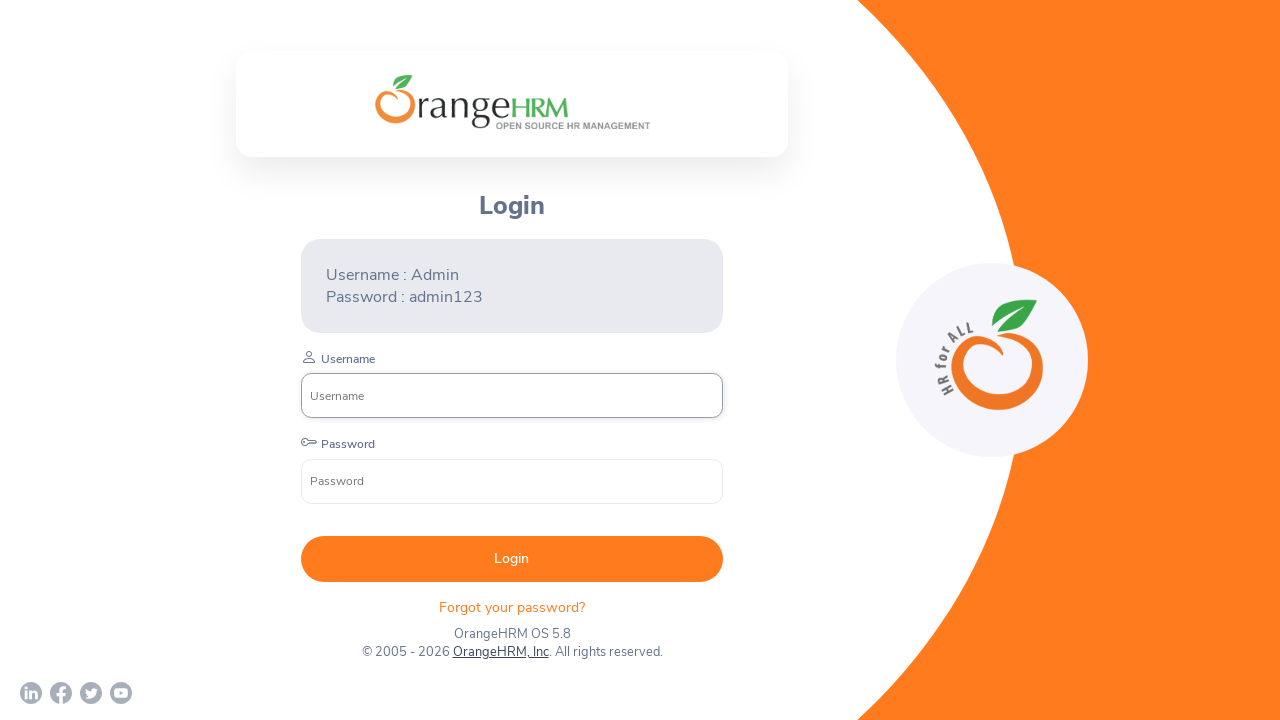

Verified page title is 'OrangeHRM'
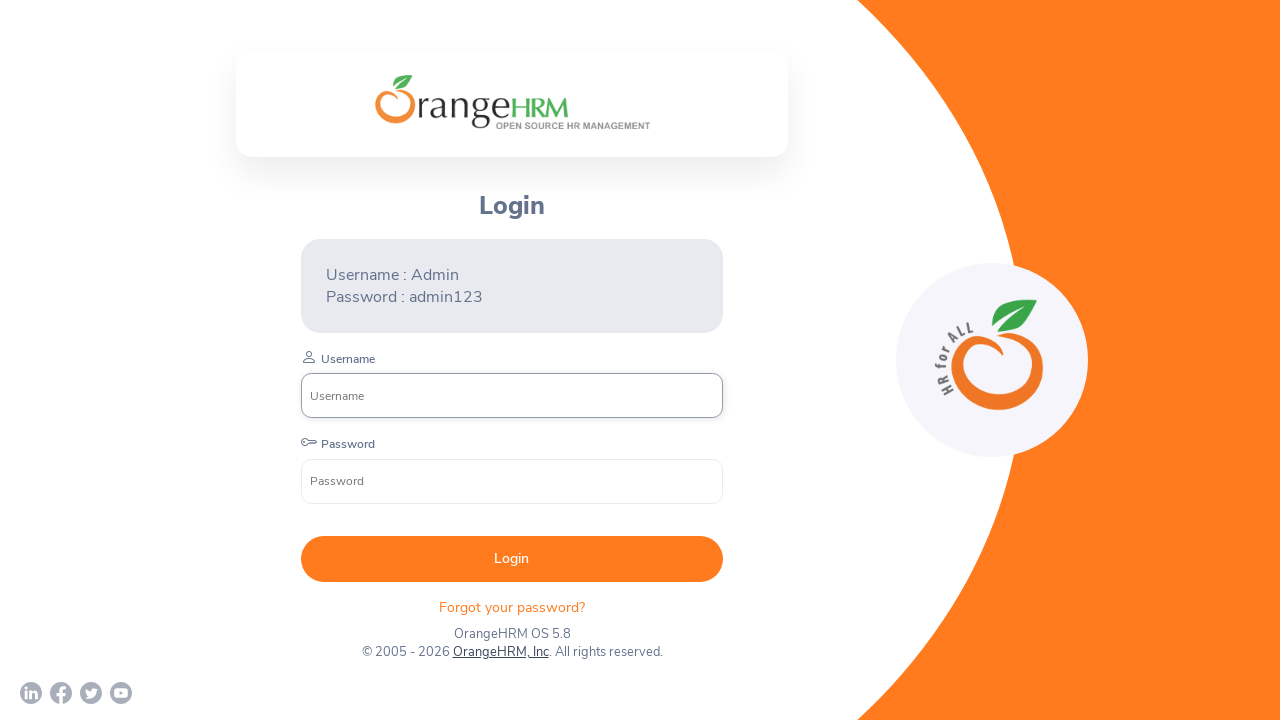

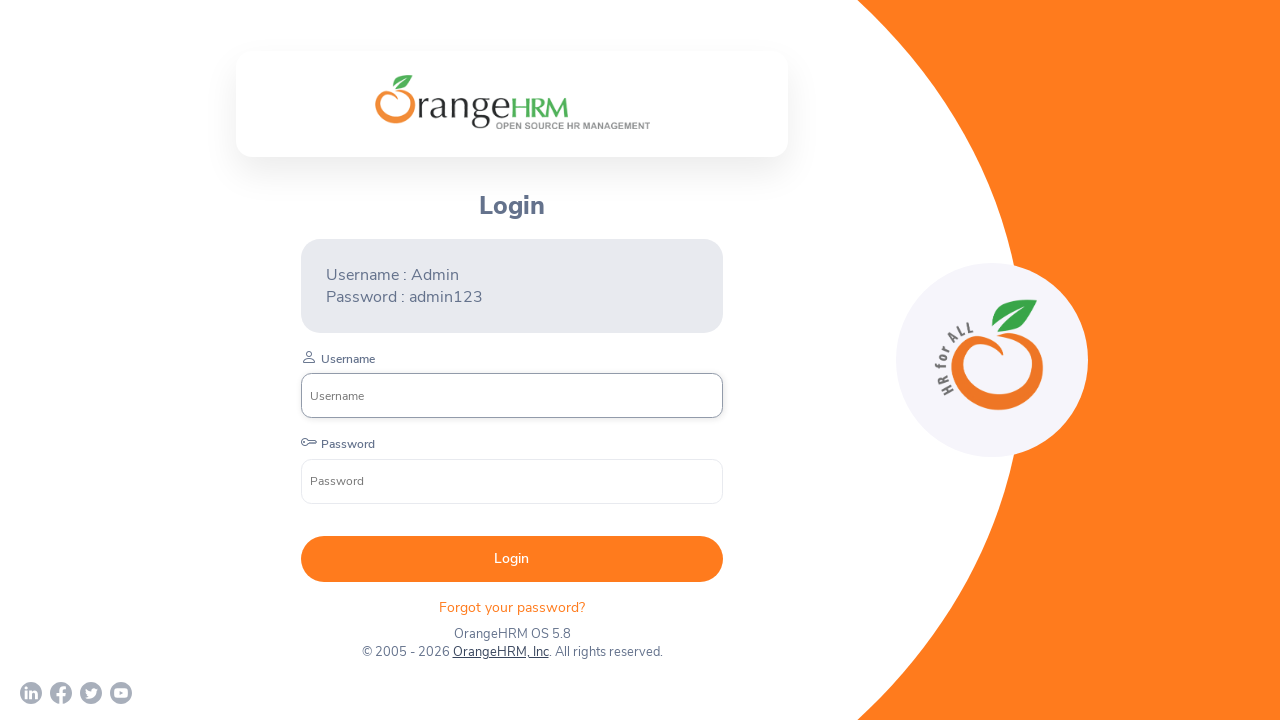